Tests search functionality by entering a search keyword and submitting the search to view results

Starting URL: https://pjt3591oo.github.io/search

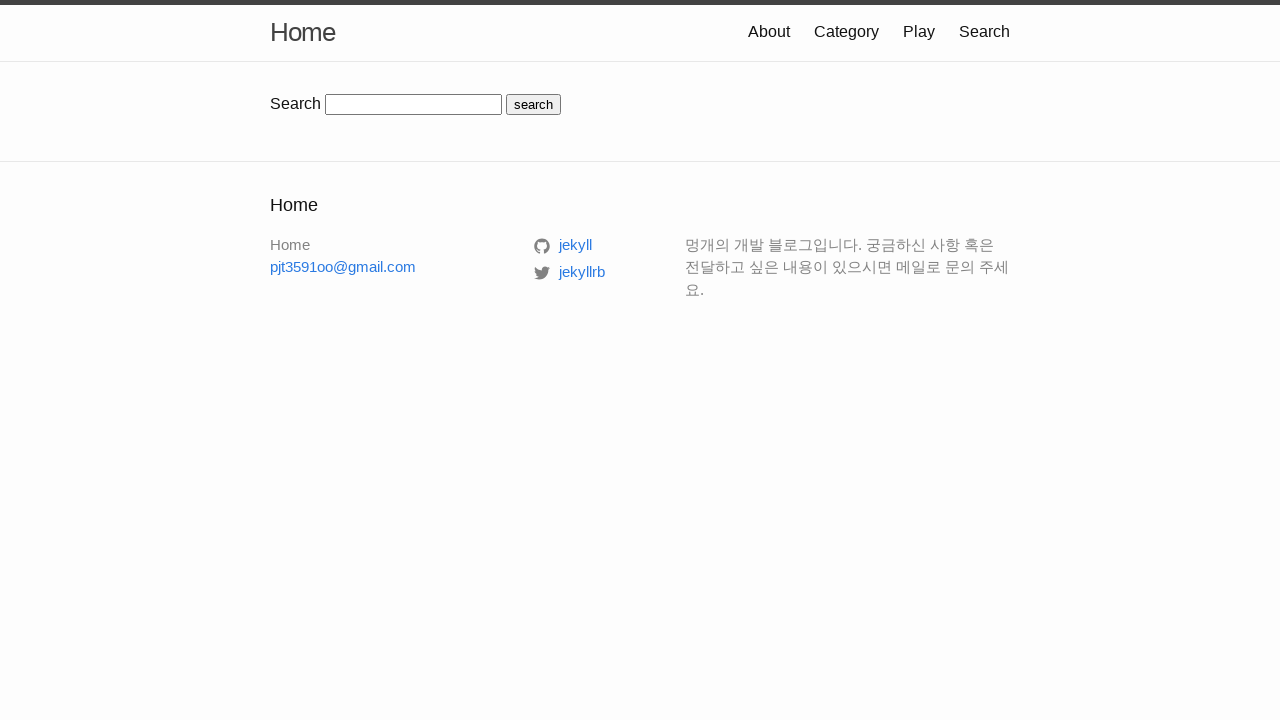

Filled search box with keyword 'db' on input#search-box
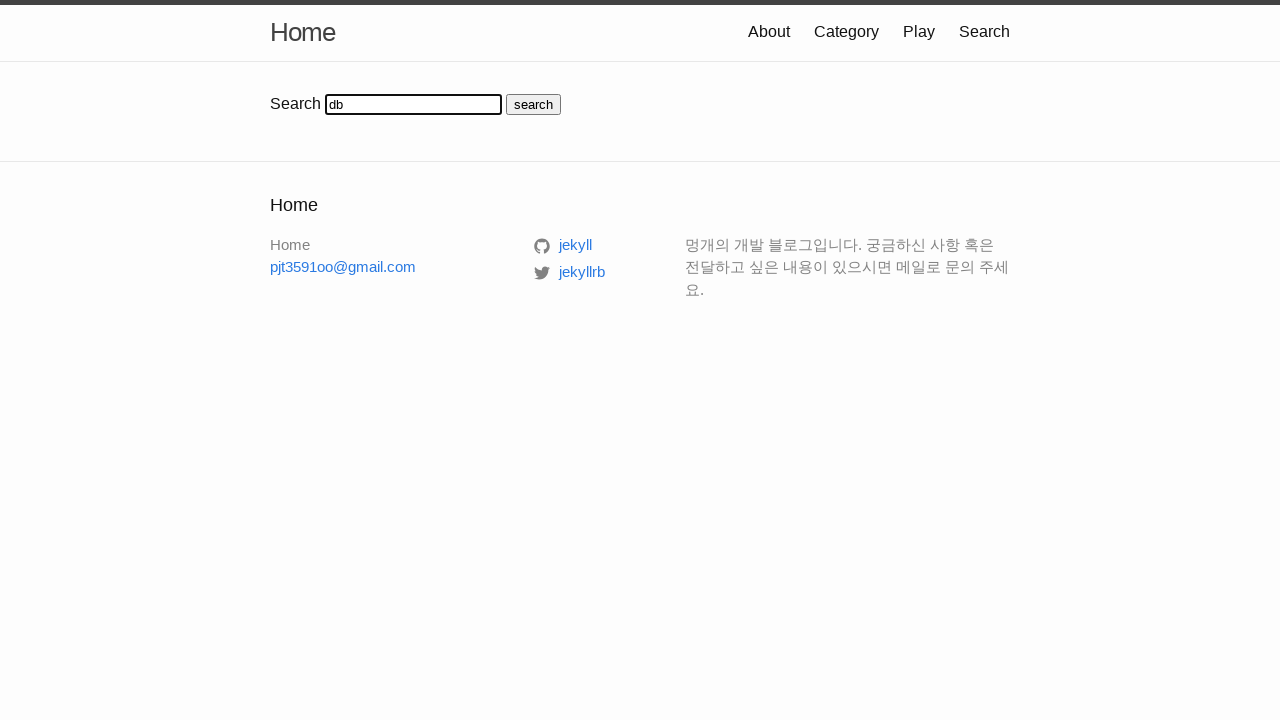

Submitted search by pressing Enter on input#search-box
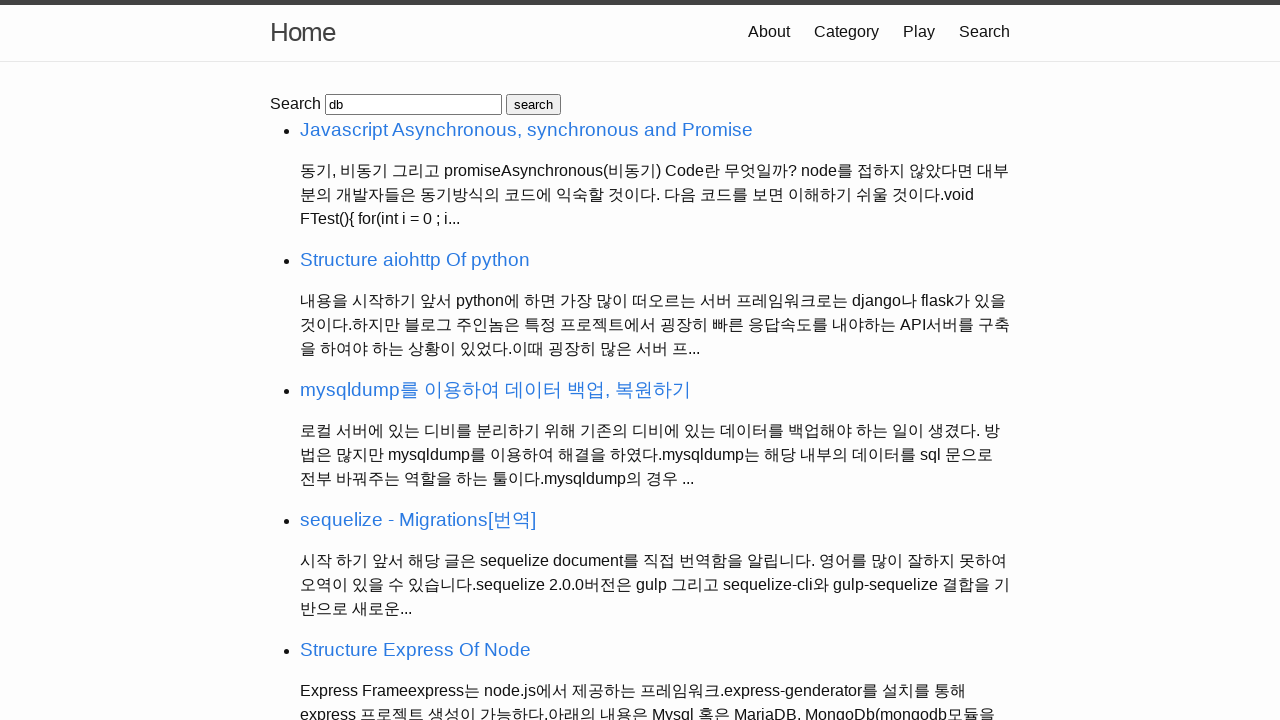

Search results loaded successfully
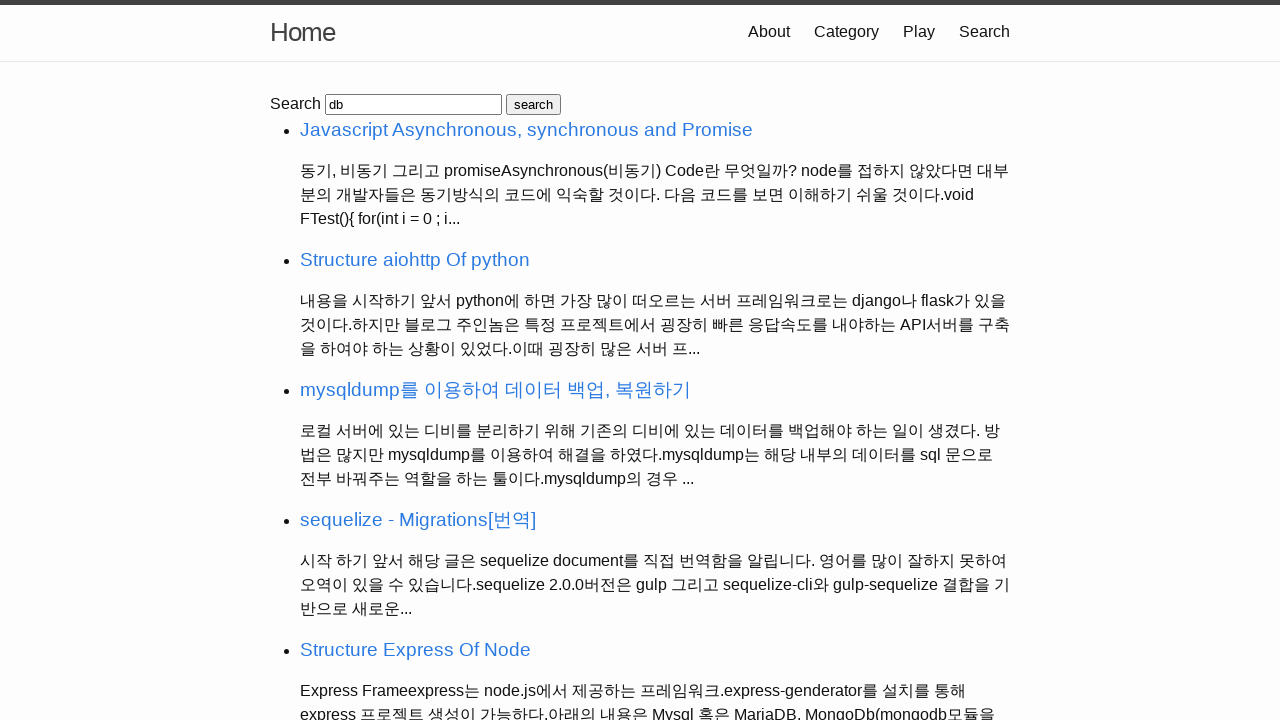

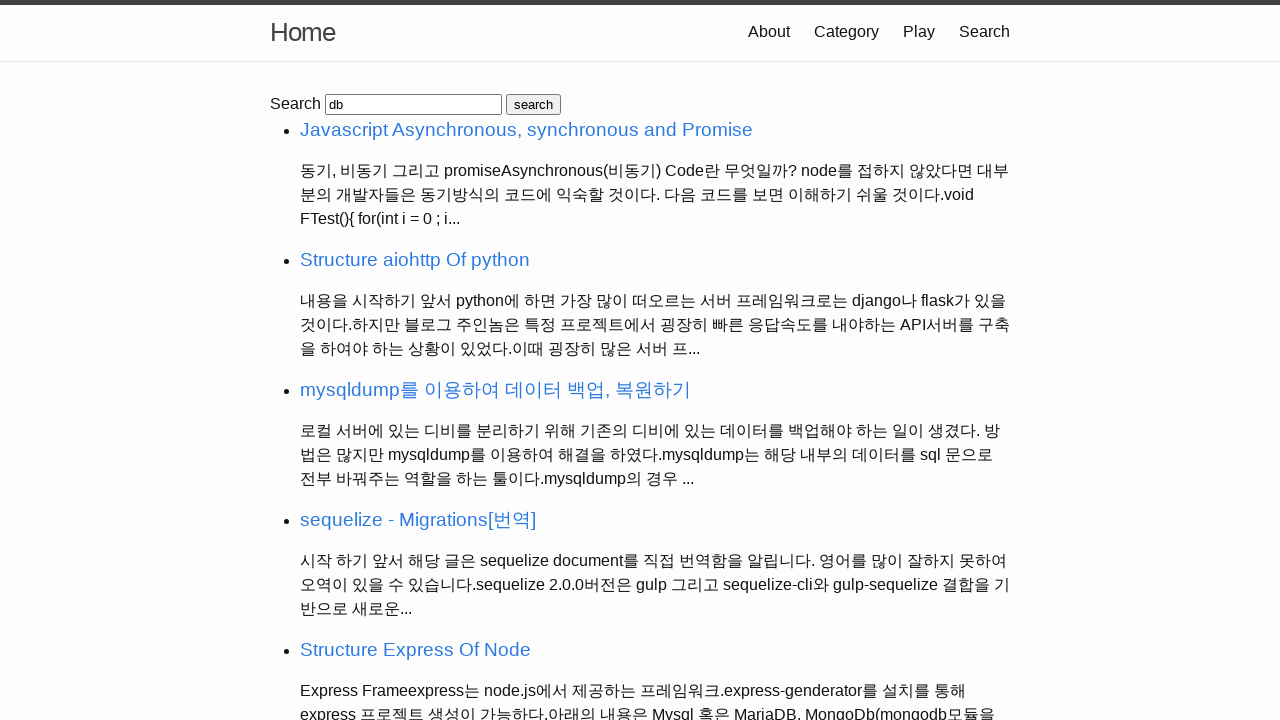